Tests dynamic element creation and deletion, then navigates to a table page to interact with table elements

Starting URL: http://the-internet.herokuapp.com/add_remove_elements/

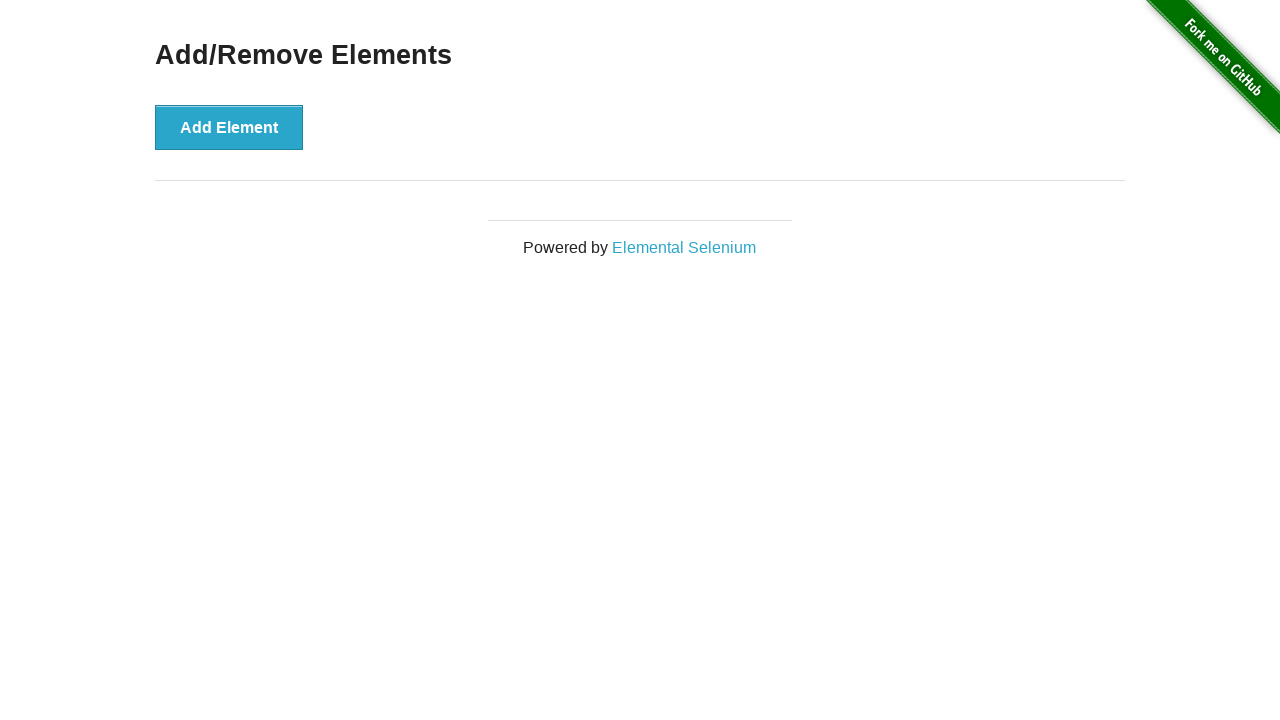

Clicked 'Add Element' button (1st time) at (229, 127) on xpath=//div[@id='content']/div[@class='example']/button
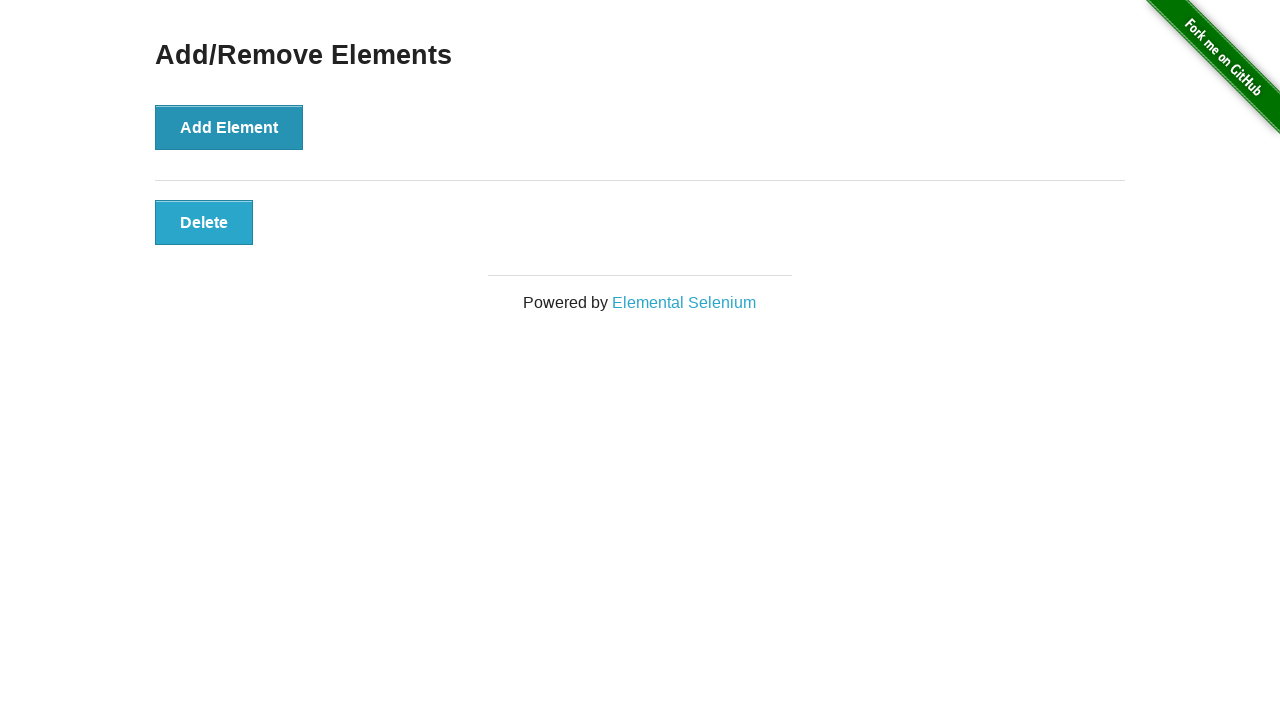

Clicked 'Add Element' button (2nd time) at (229, 127) on xpath=//div[@id='content']/div[@class='example']/button
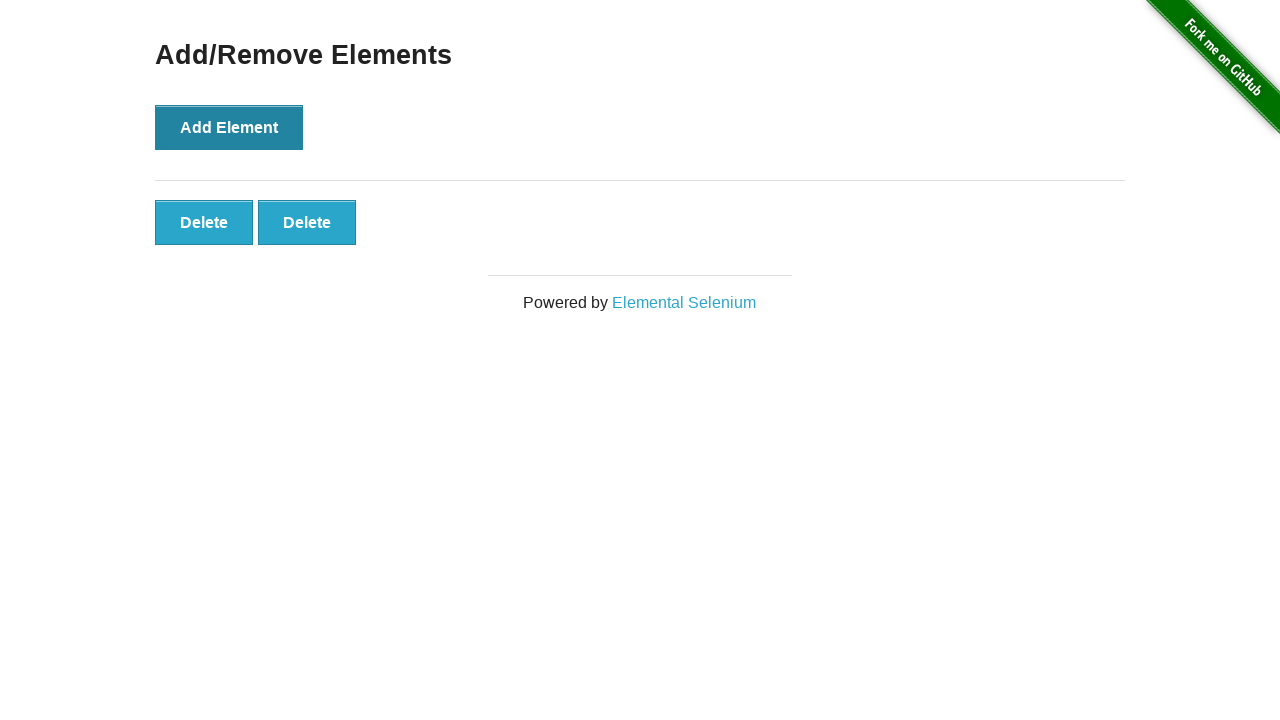

Clicked 'Add Element' button (3rd time) at (229, 127) on xpath=//div[@id='content']/div[@class='example']/button
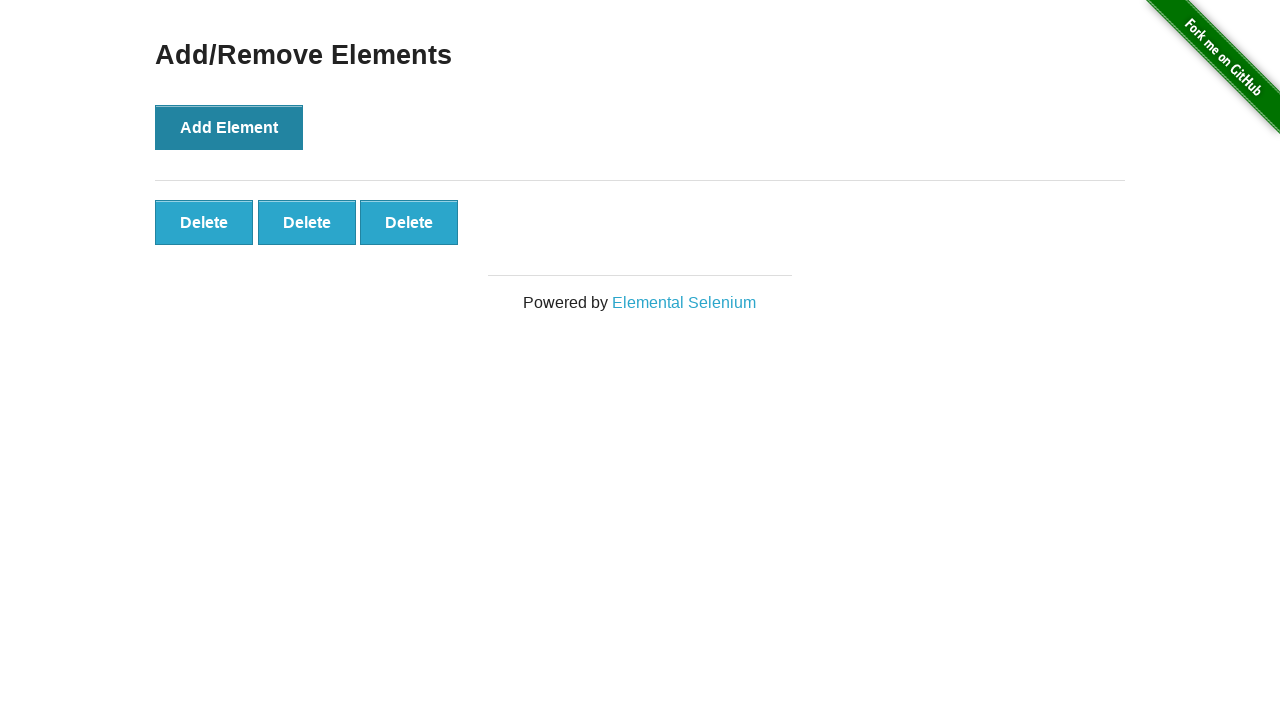

Verified delete buttons were created on page
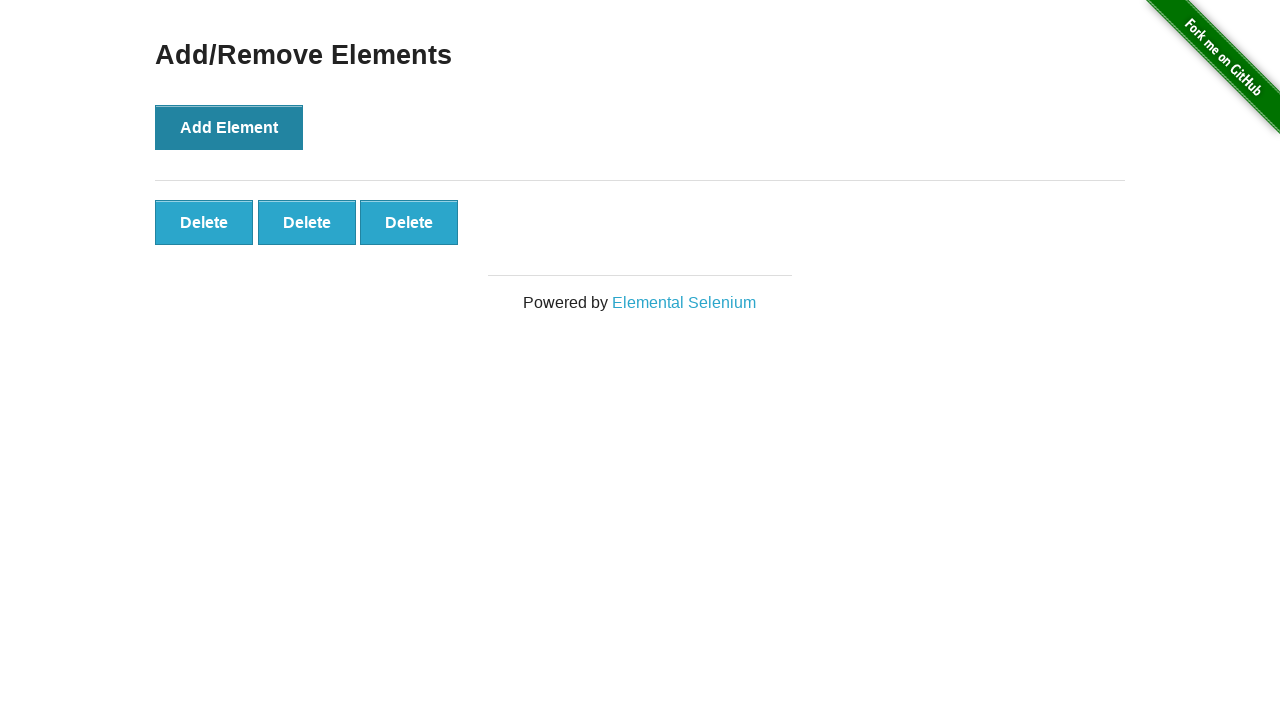

Navigated to challenging DOM page
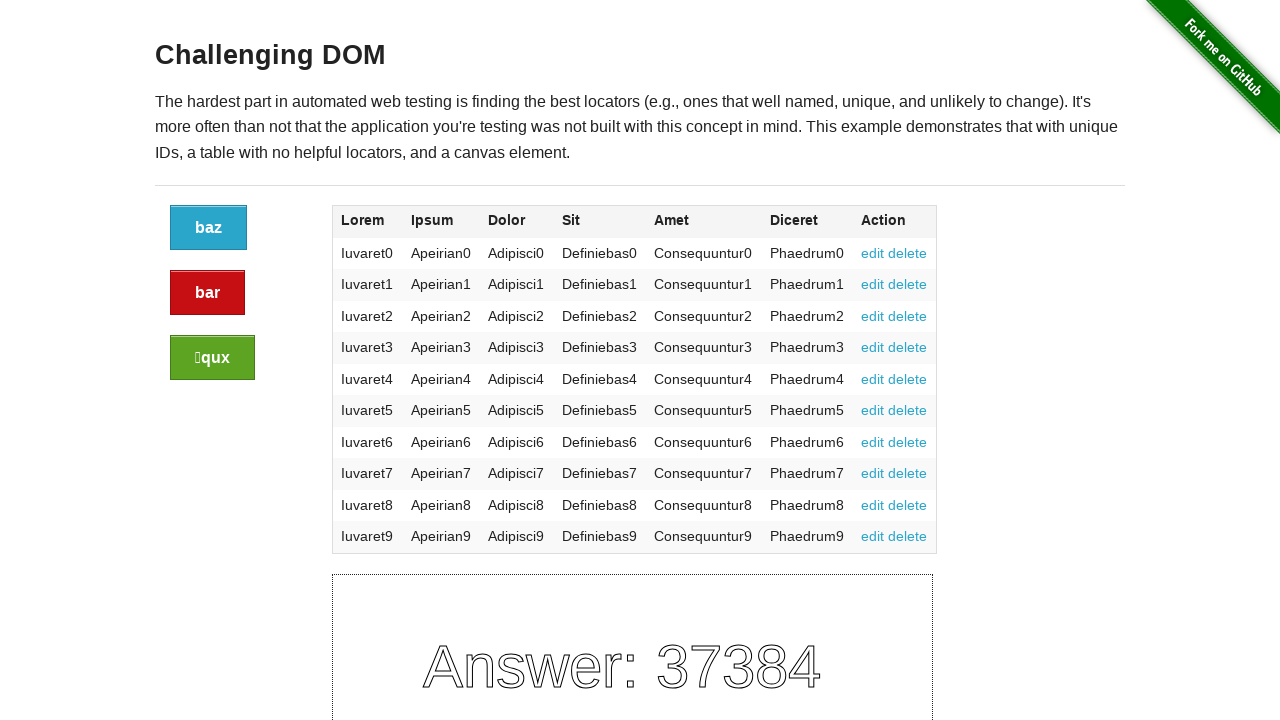

Table element loaded on challenging DOM page
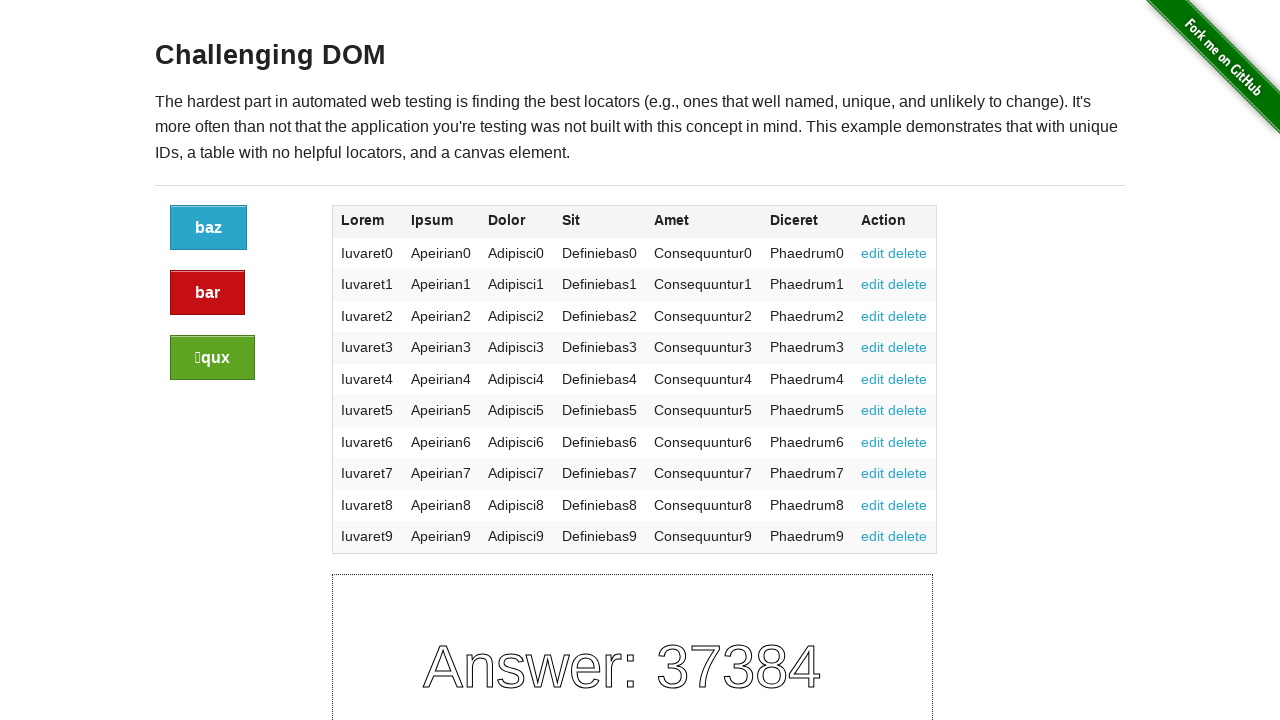

Located table cell preceding 'Apeirian9'
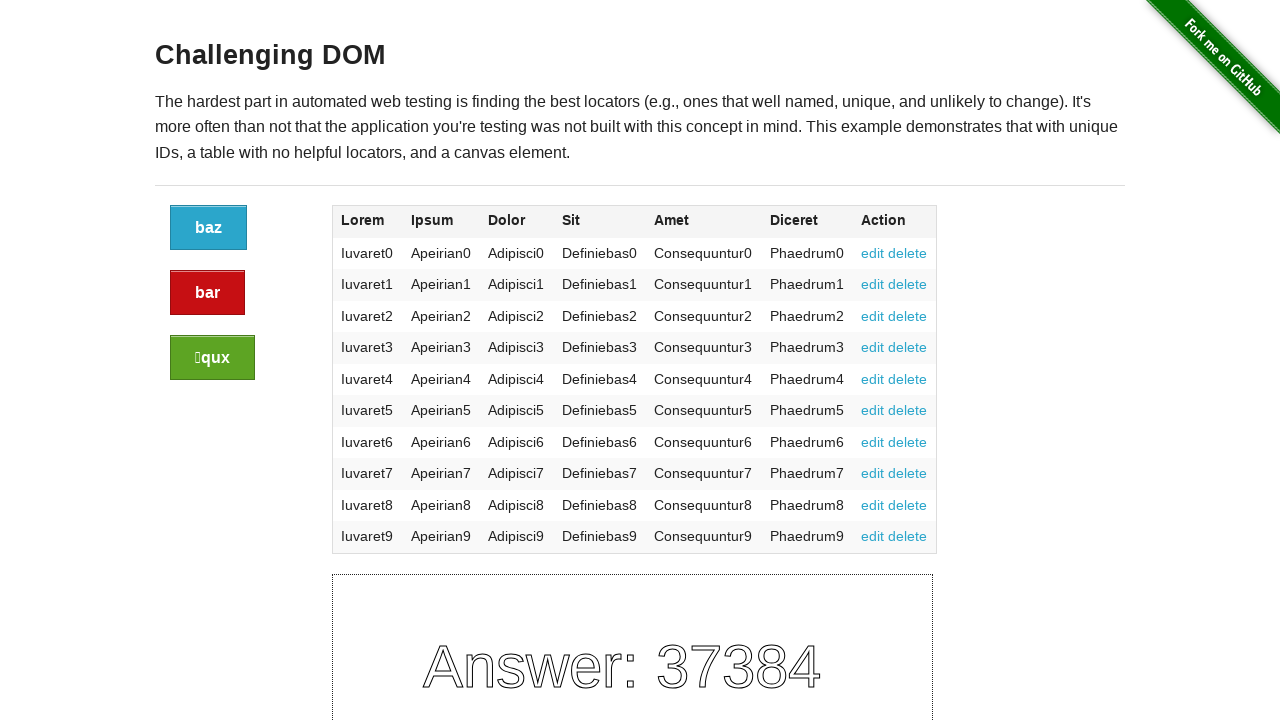

Verified the preceding cell element exists and is visible
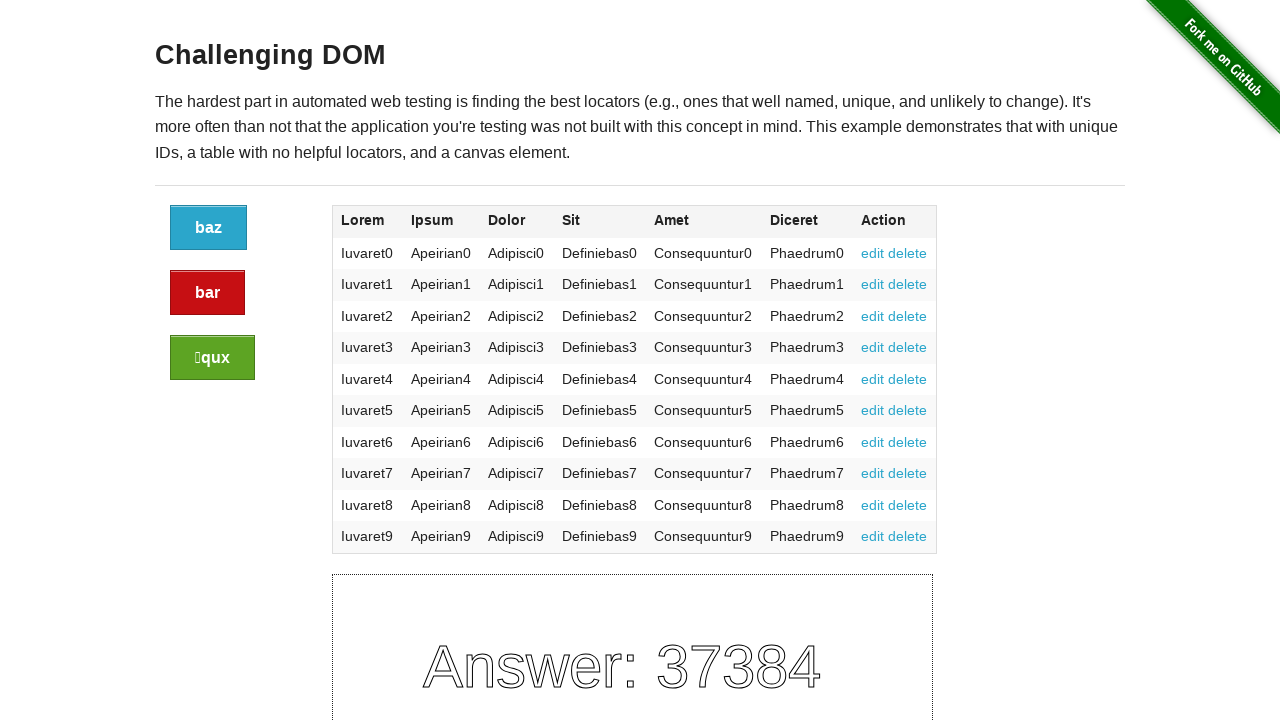

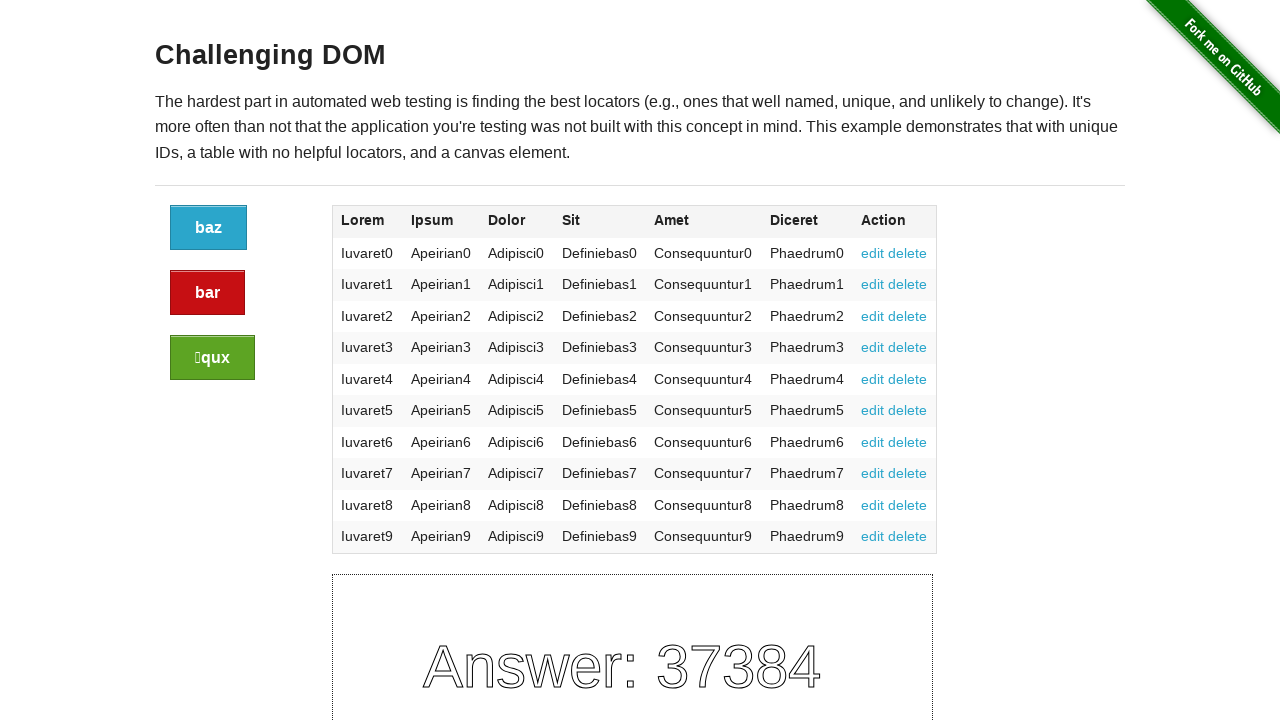